Tests various alert handling scenarios including simple alerts, confirmation dialogs, prompt alerts, and sweet alerts on a testing ground website

Starting URL: https://leafground.com/alert.xhtml

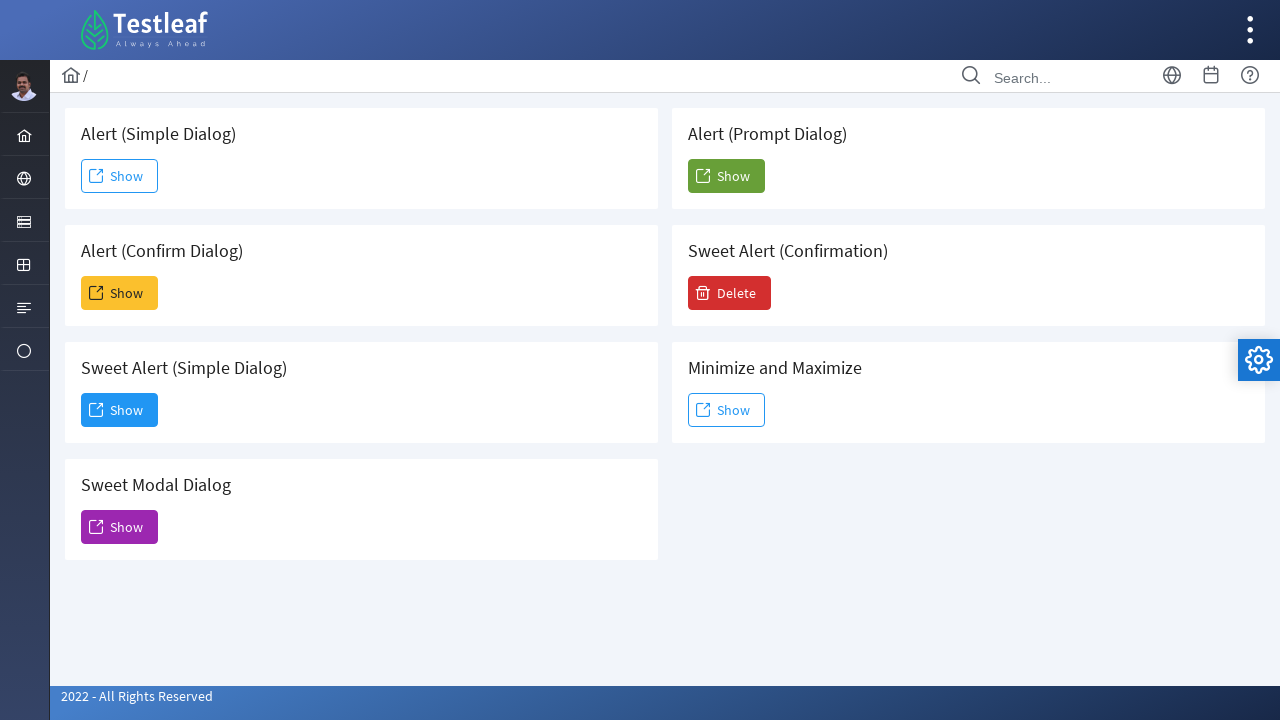

Clicked button to show simple alert at (120, 176) on button#j_idt88\:j_idt91
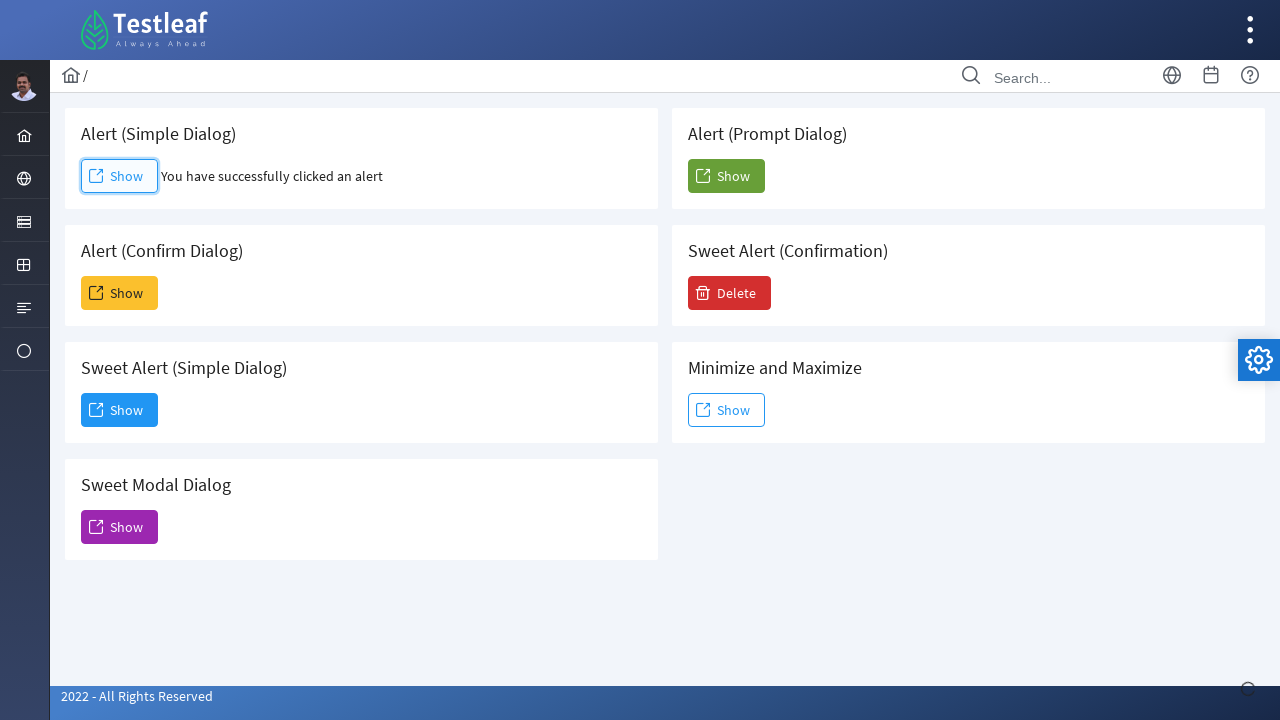

Accepted simple alert dialog
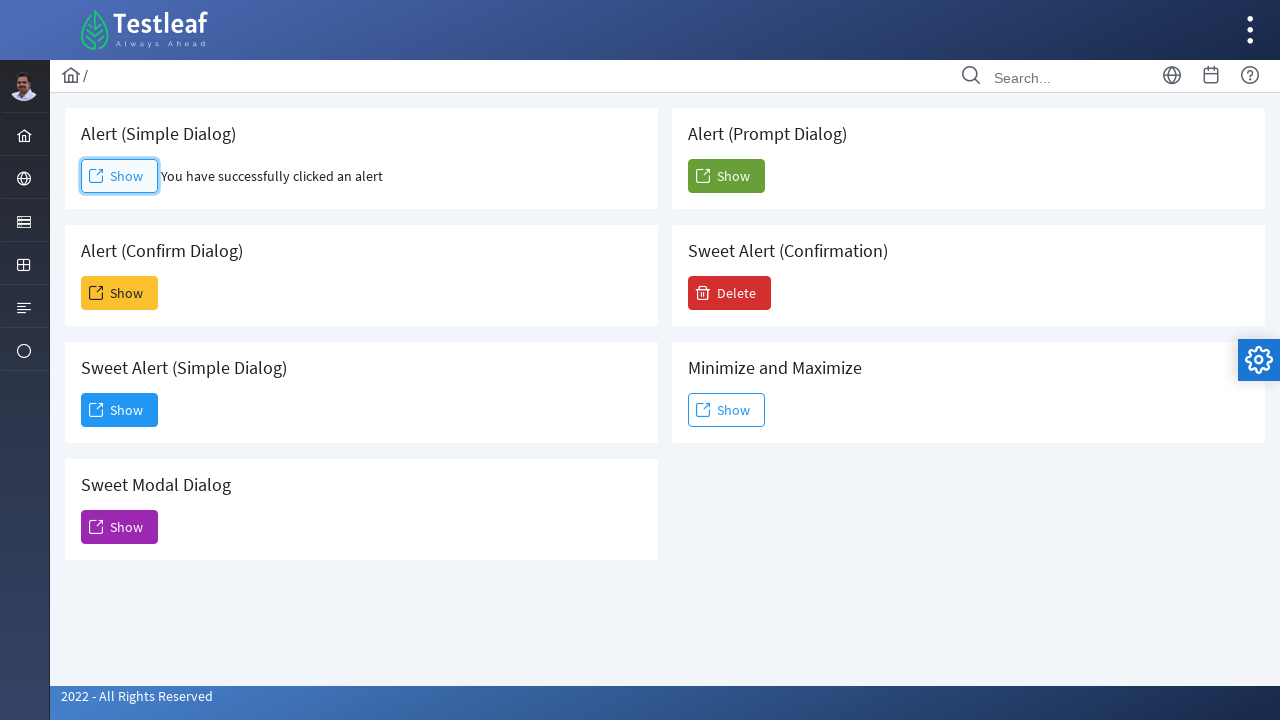

Clicked button to show confirmation alert at (120, 293) on button#j_idt88\:j_idt93
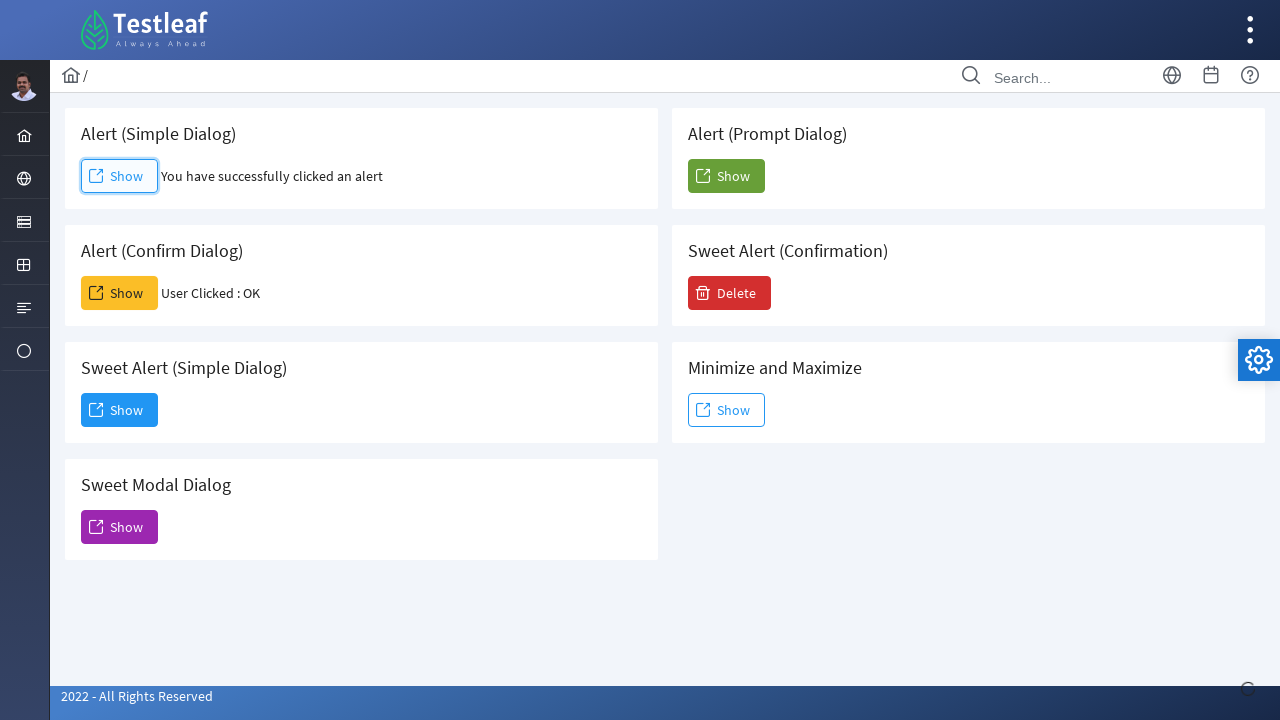

Dismissed confirmation alert dialog
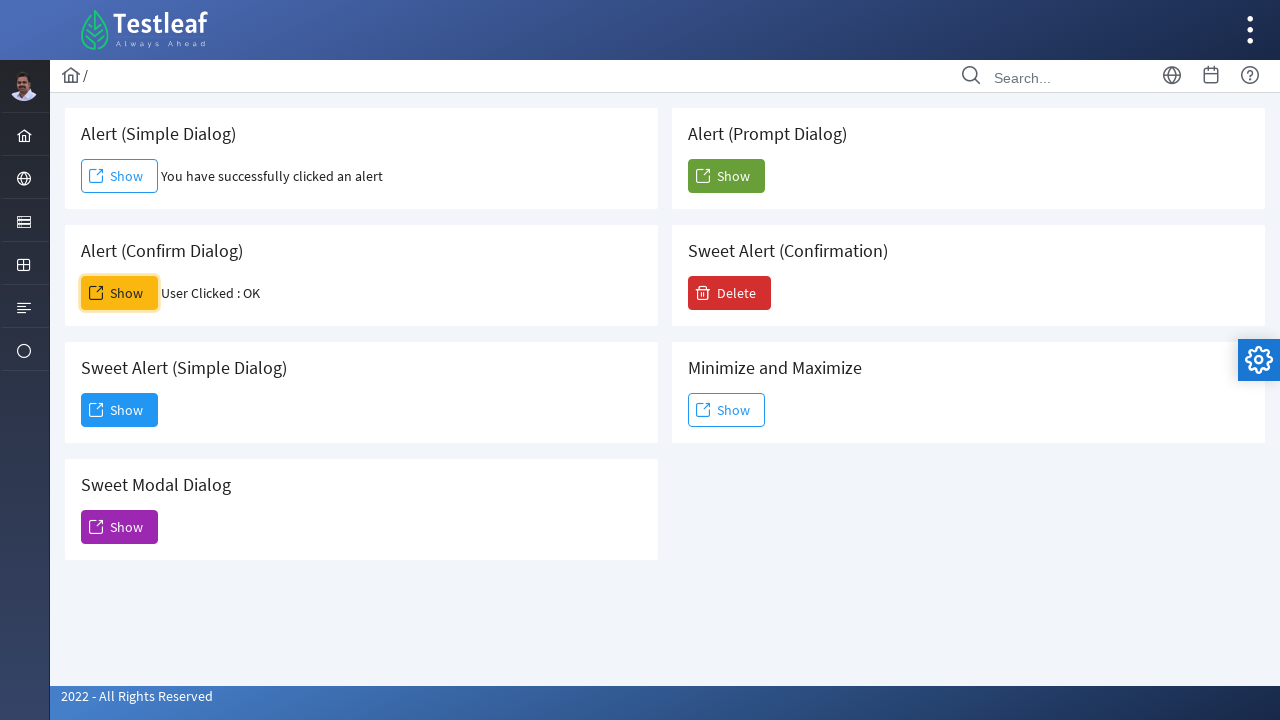

Located result element
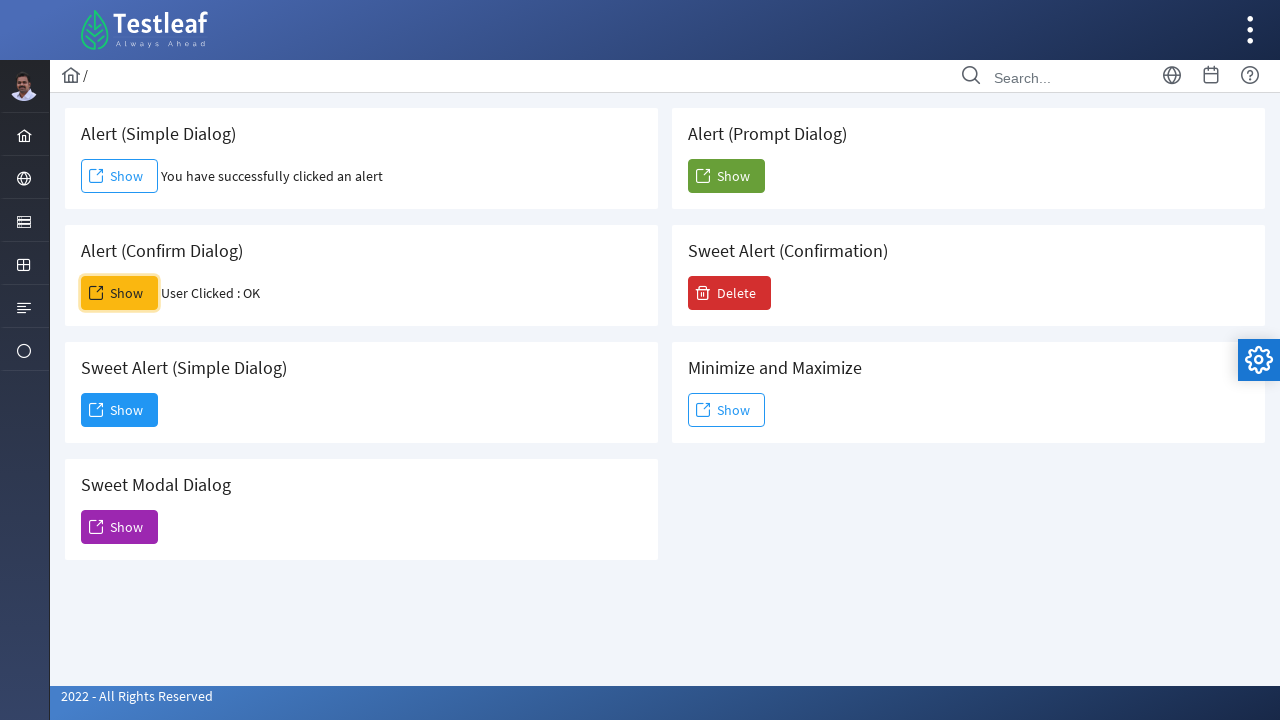

Retrieved result text: User Clicked : OK
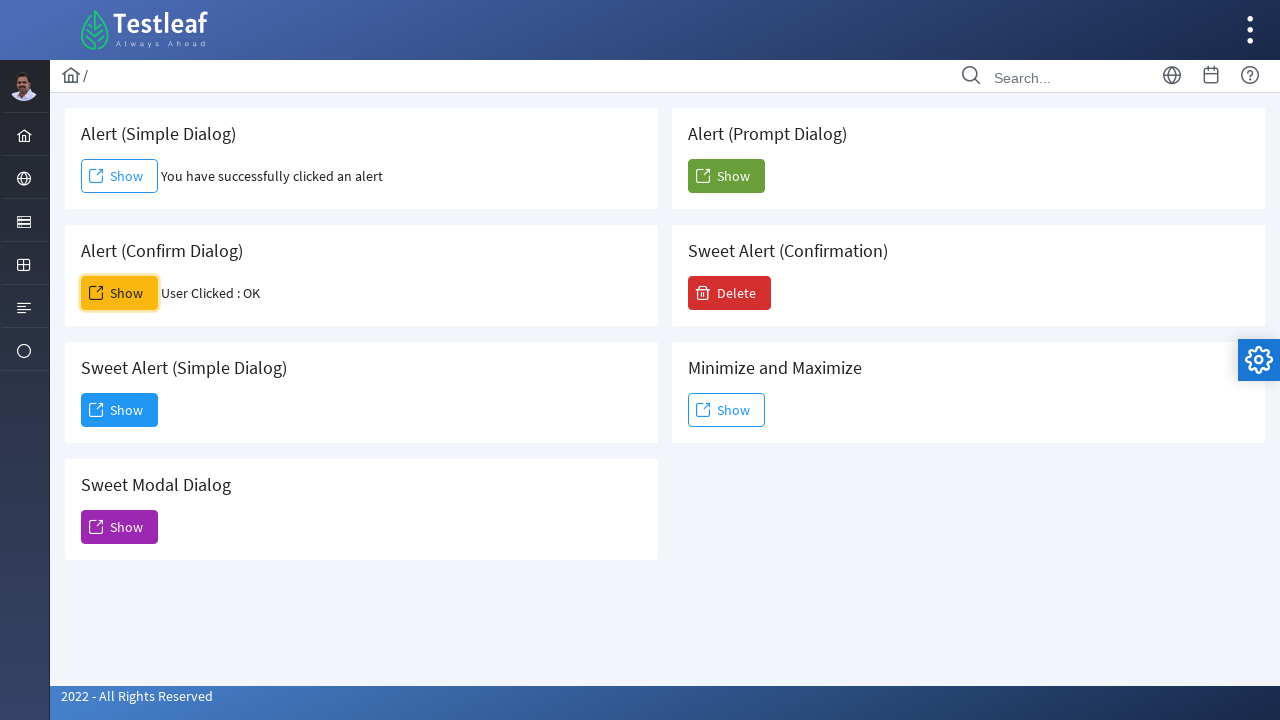

Clicked button to show prompt alert at (726, 176) on button#j_idt88\:j_idt104
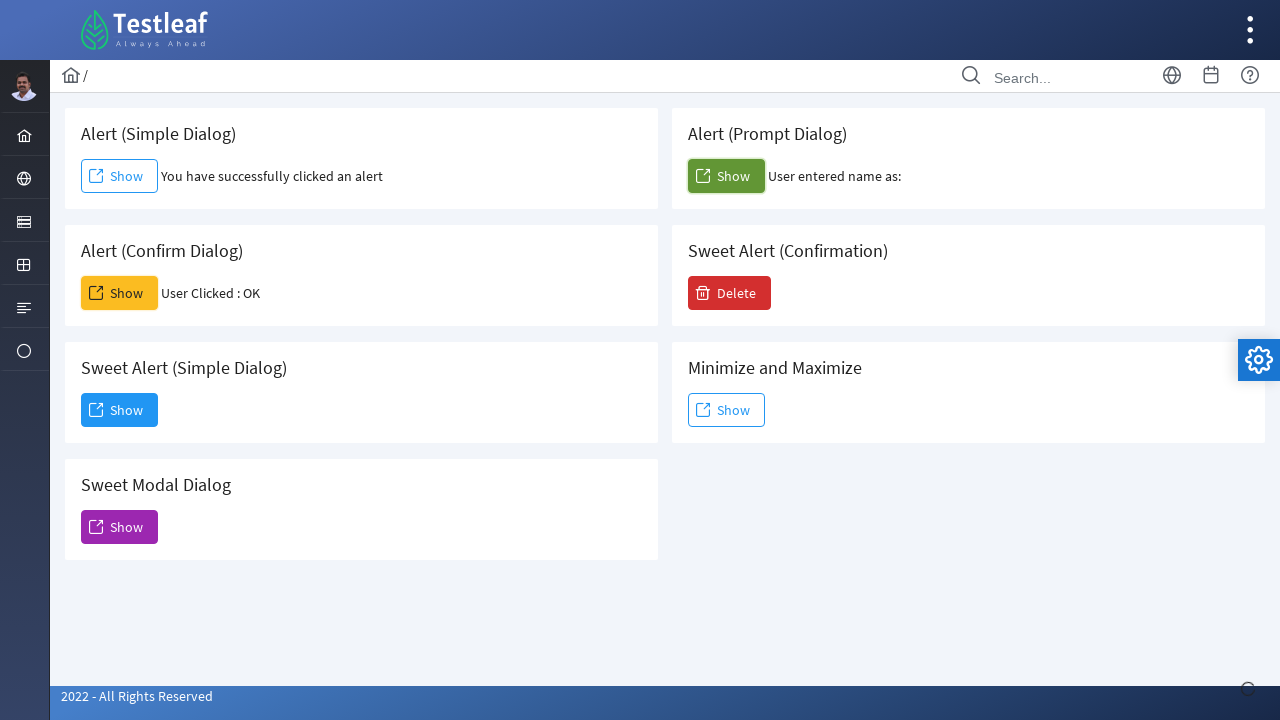

Accepted prompt alert with text 'Puthumaipithan'
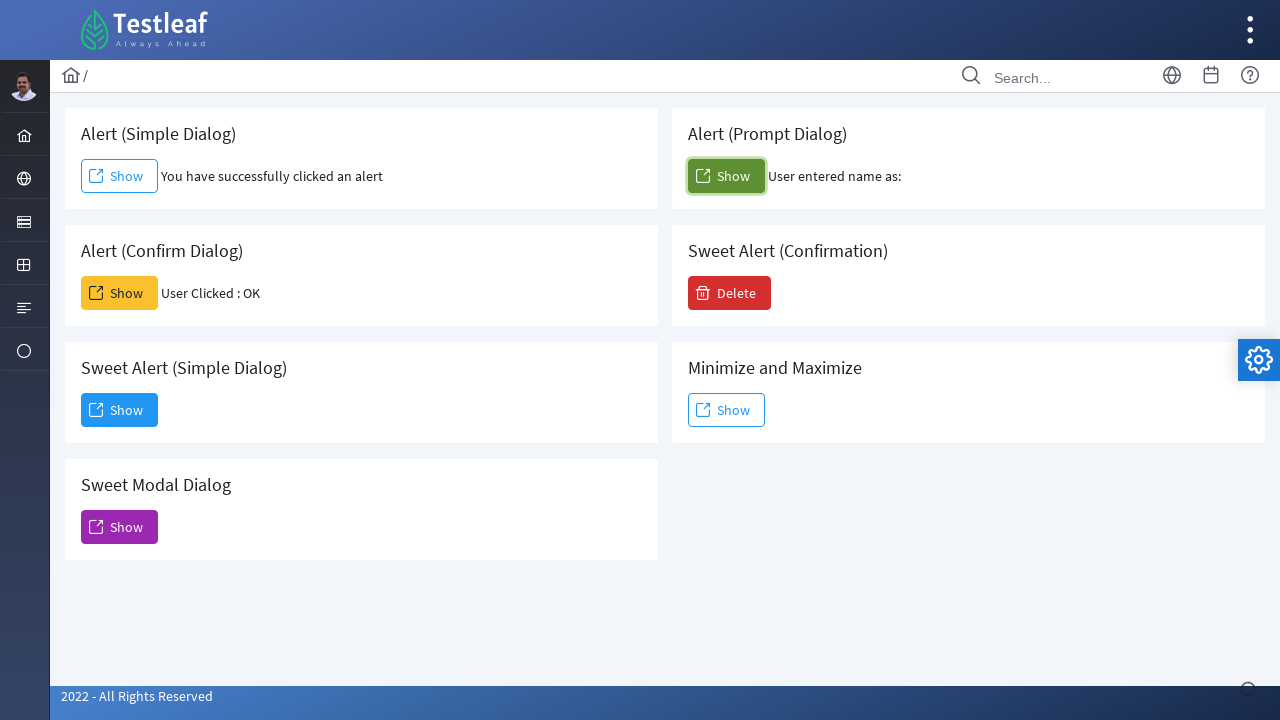

Retrieved confirm result: User entered name as: 
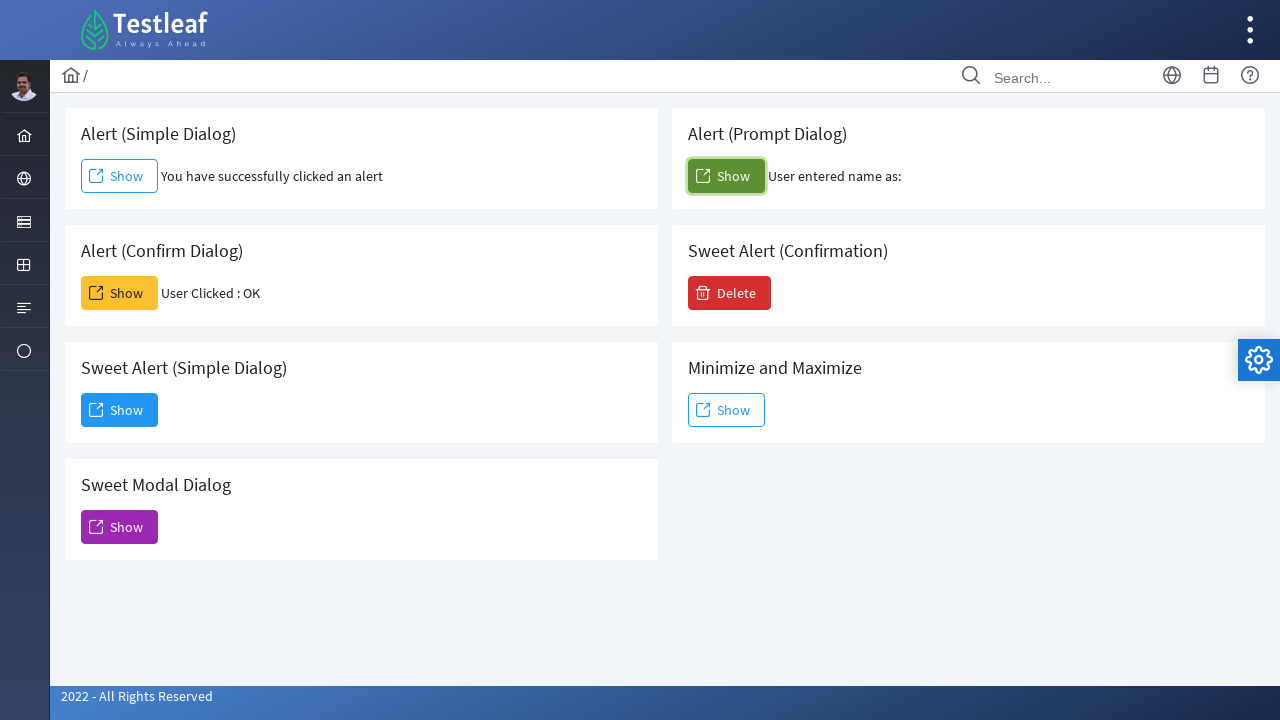

Clicked first sweet alert button at (120, 410) on button#j_idt88\:j_idt95
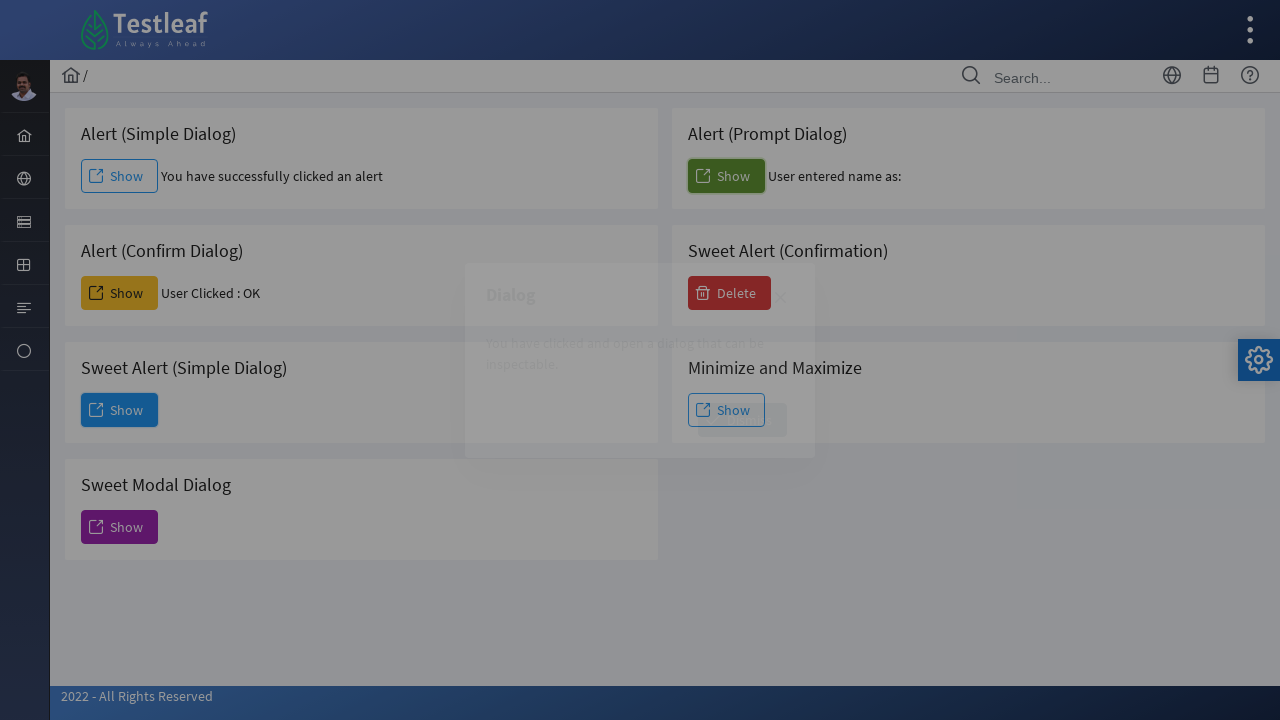

Dismissed first sweet alert at (742, 420) on button#j_idt88\:j_idt98
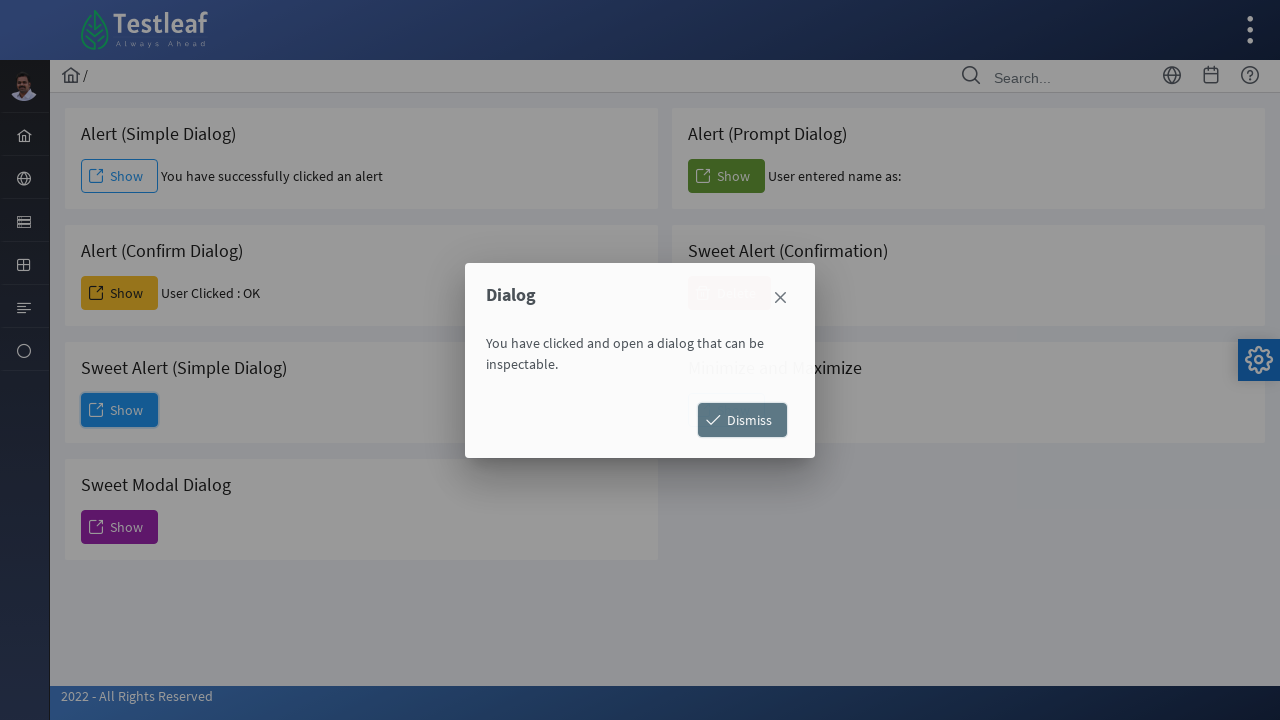

Clicked second sweet alert button at (730, 293) on button#j_idt88\:j_idt106
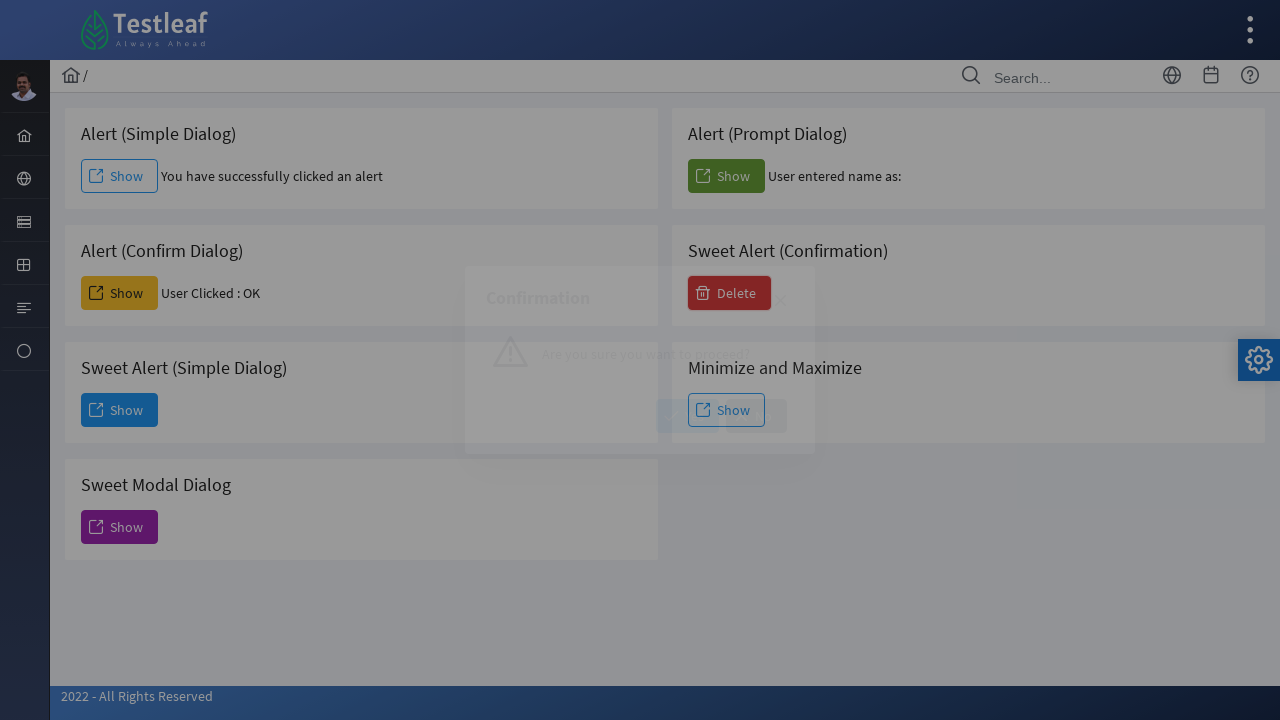

Dismissed second sweet alert at (756, 416) on button#j_idt88\:j_idt109
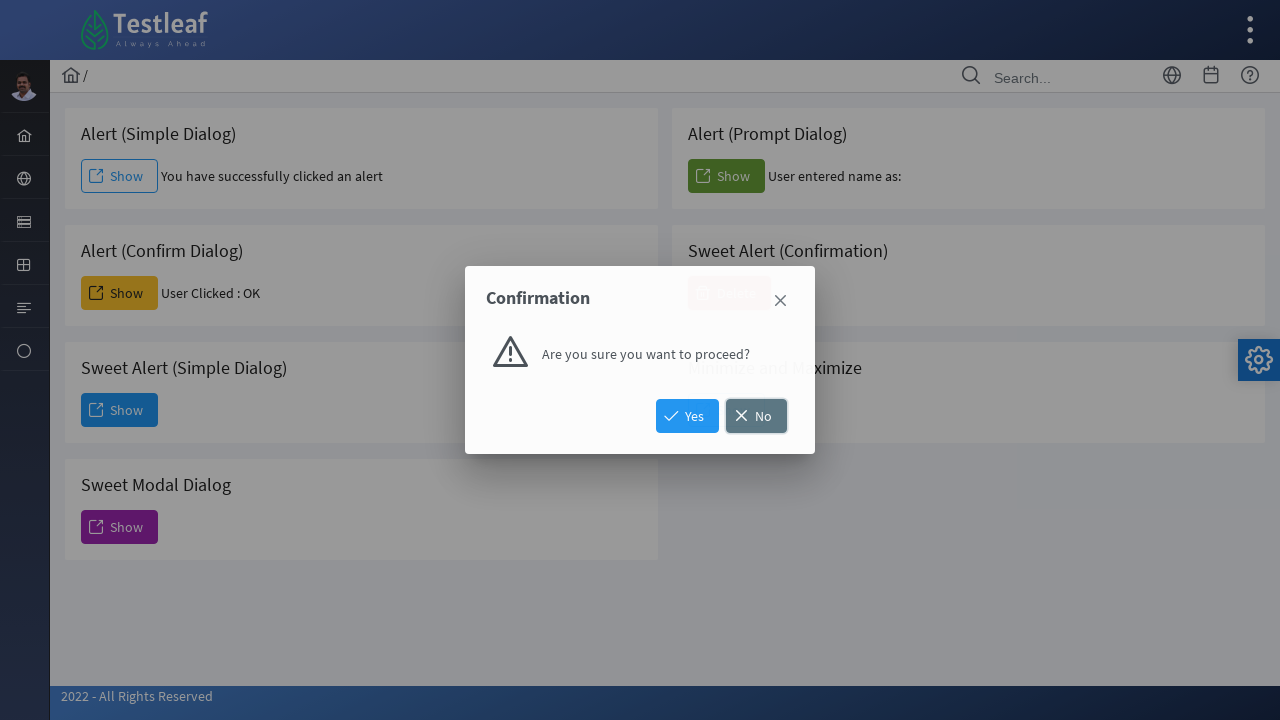

Clicked modal dialog button at (120, 527) on button#j_idt88\:j_idt100
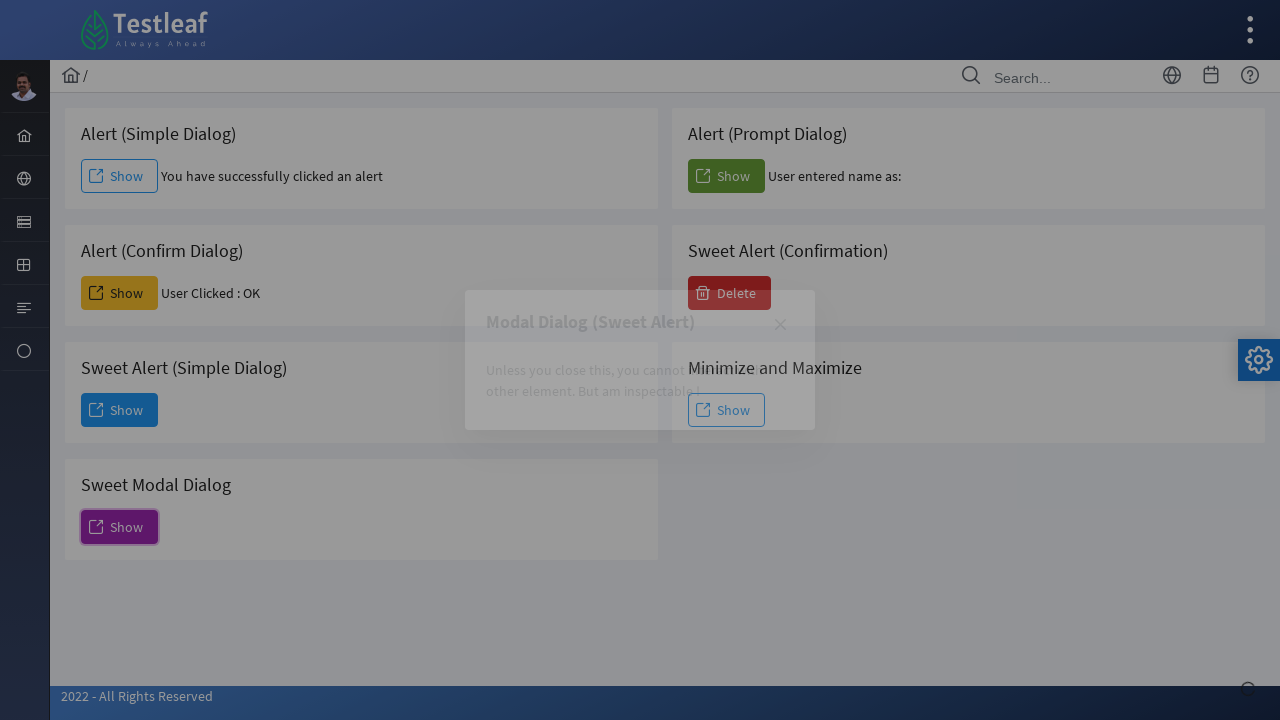

Waited 2 seconds for modal to appear
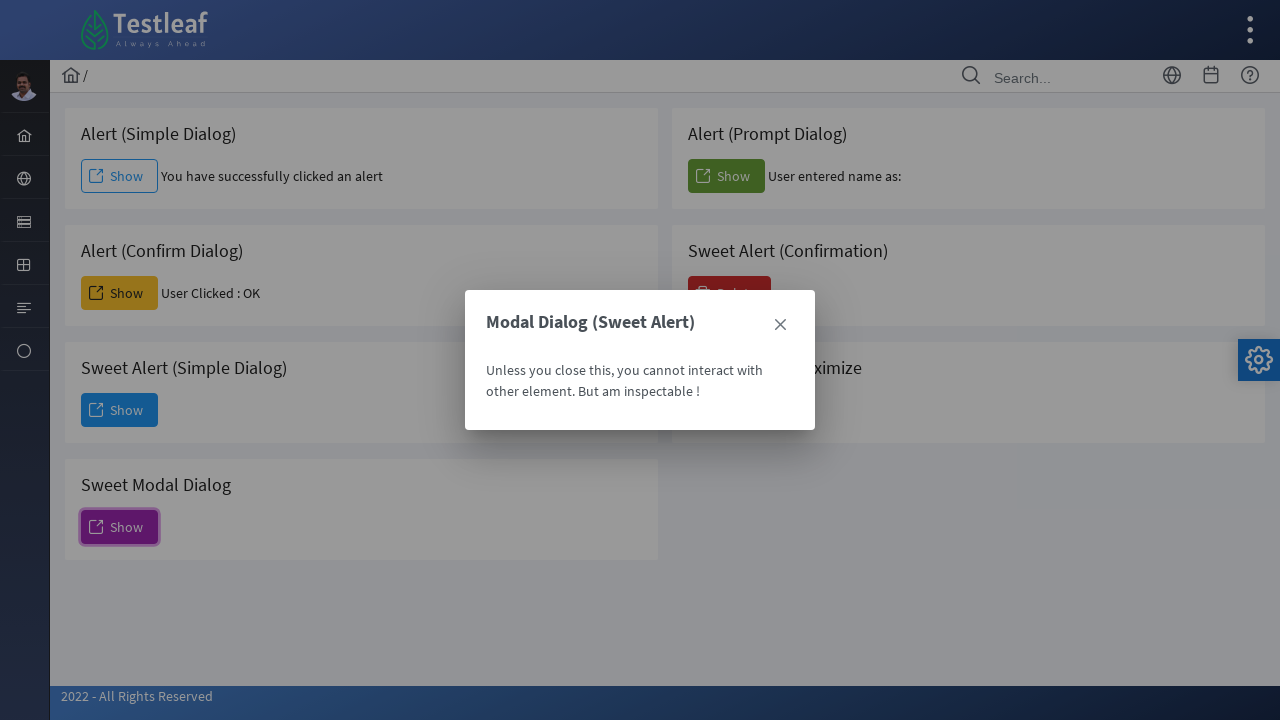

Closed modal dialog at (780, 325) on (//span[@class='ui-icon ui-icon-closethick'])[2]
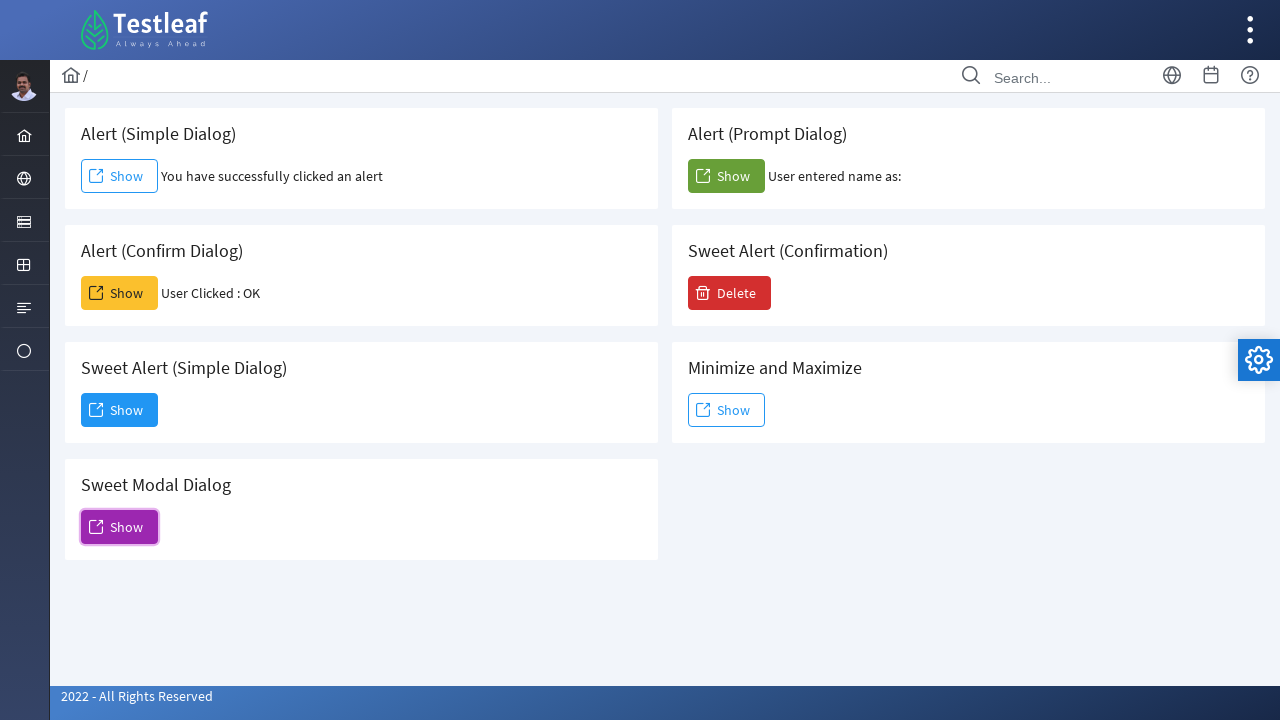

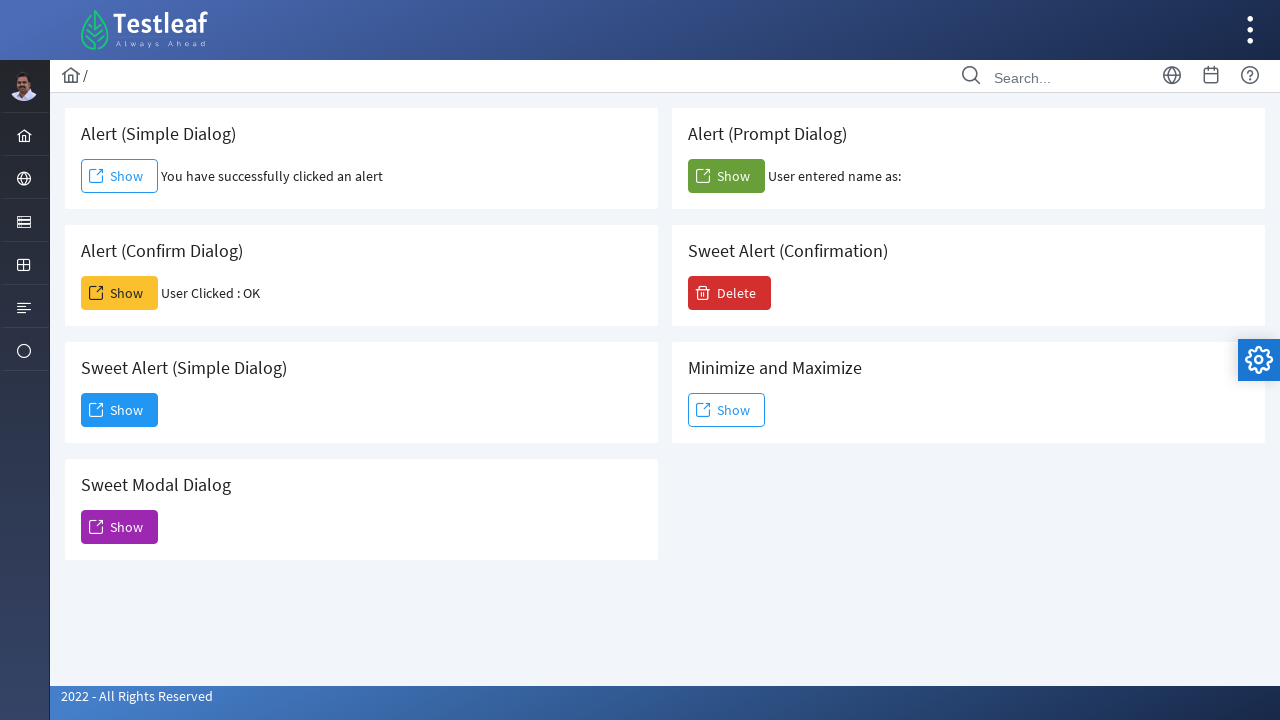